Navigates to online2pdf.com and clicks the "Select files" button to open the file upload dialog

Starting URL: https://online2pdf.com/

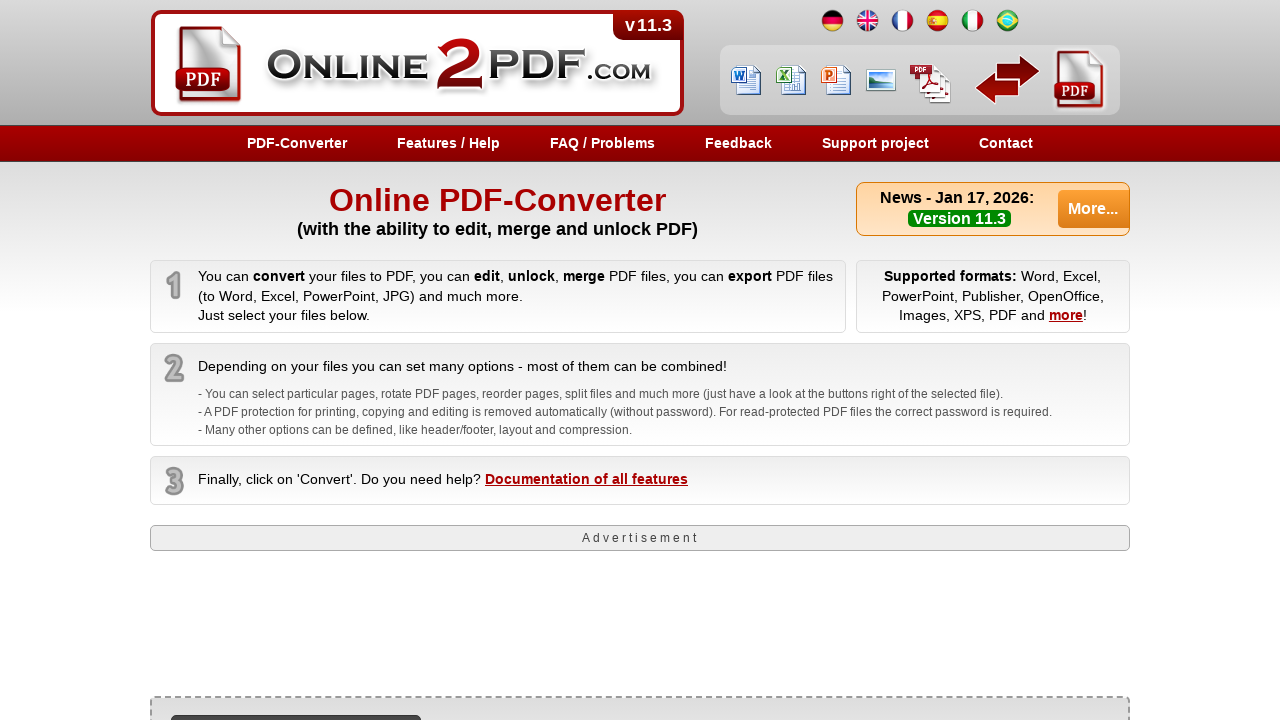

Clicked 'Select files' button to open file upload dialog at (296, 695) on button:has-text('Select files')
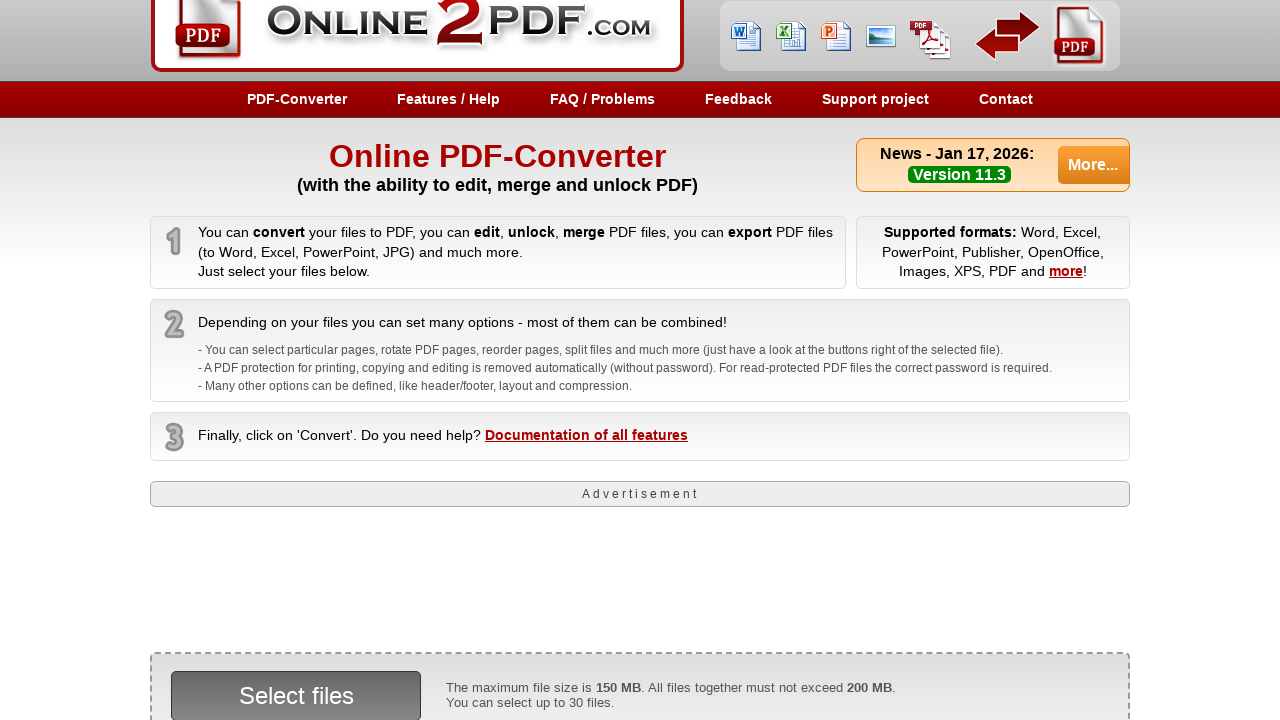

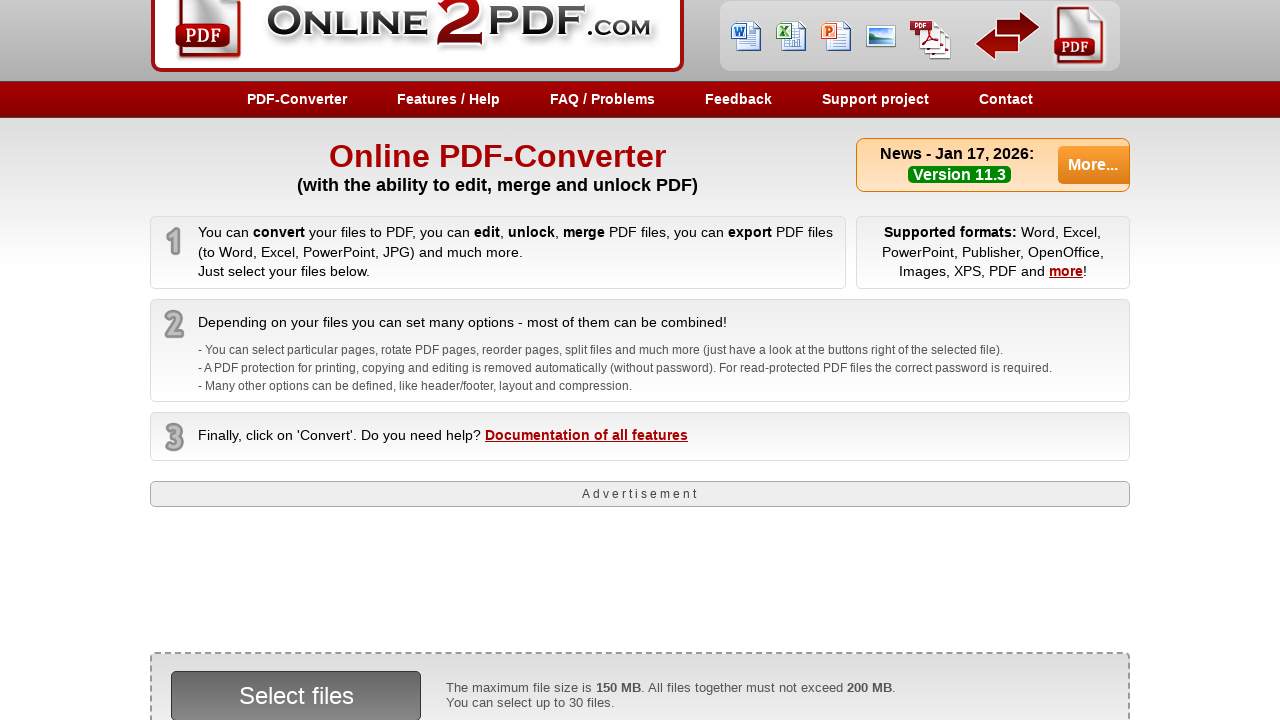